Tests that API requests are made when loading the page by verifying network activity occurs

Starting URL: https://etf-web-mi7p.vercel.app

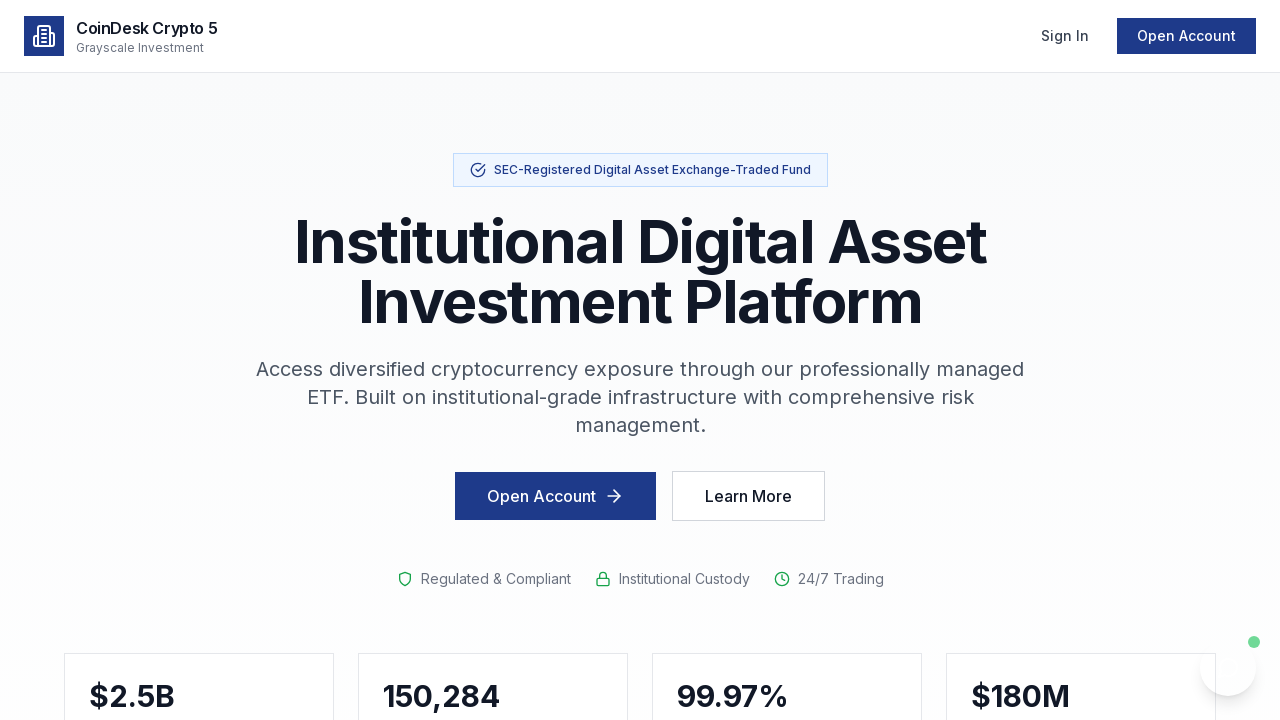

Waited for page to reach network idle state
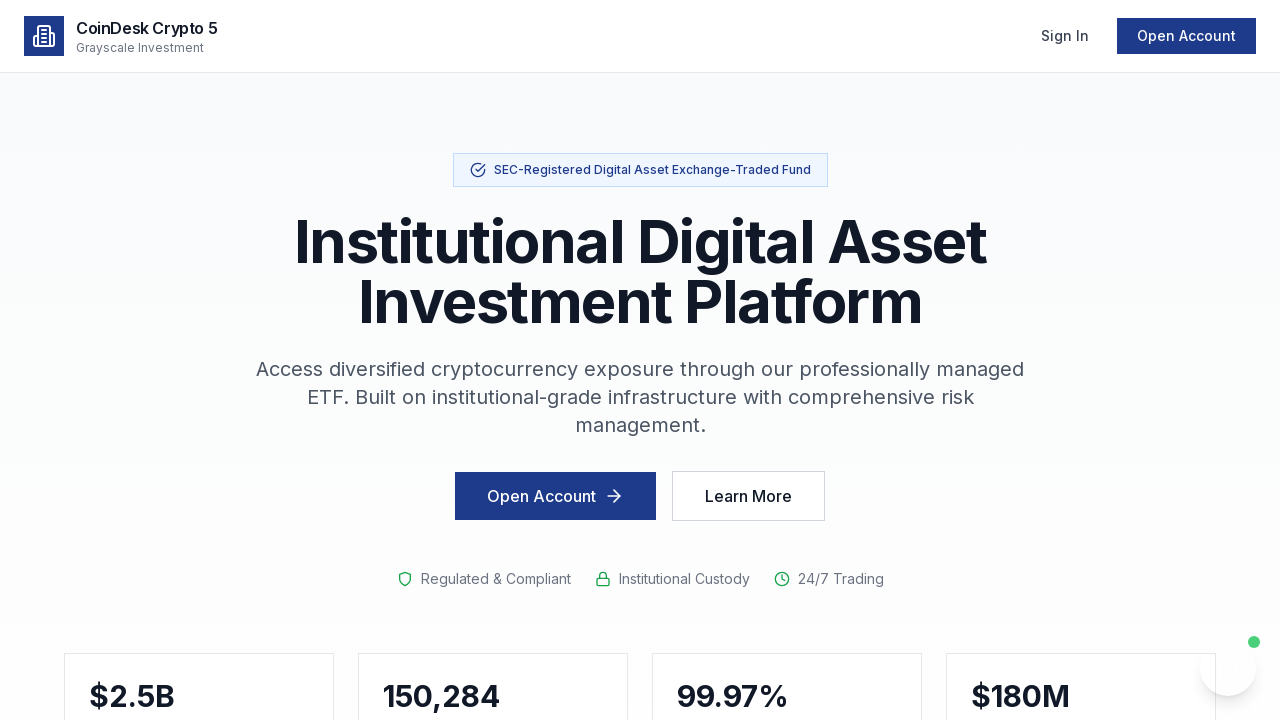

Waited 3 seconds for page to fully render
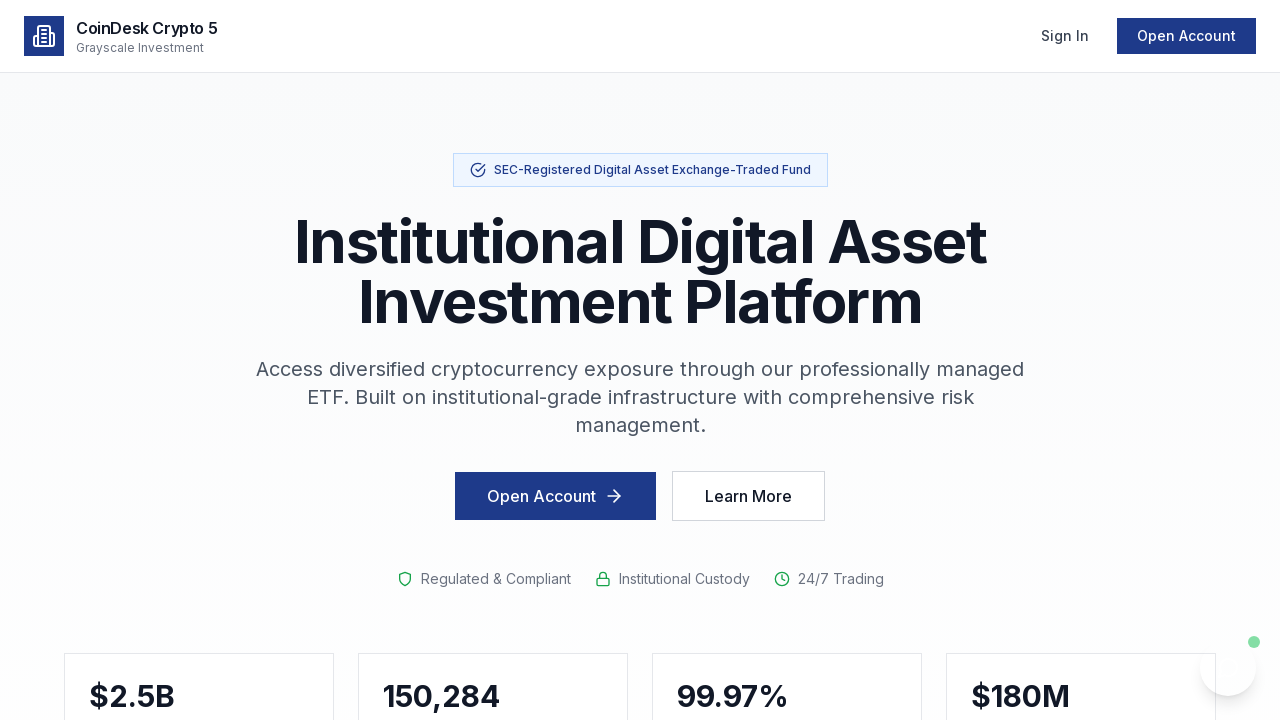

Retrieved body text content from page
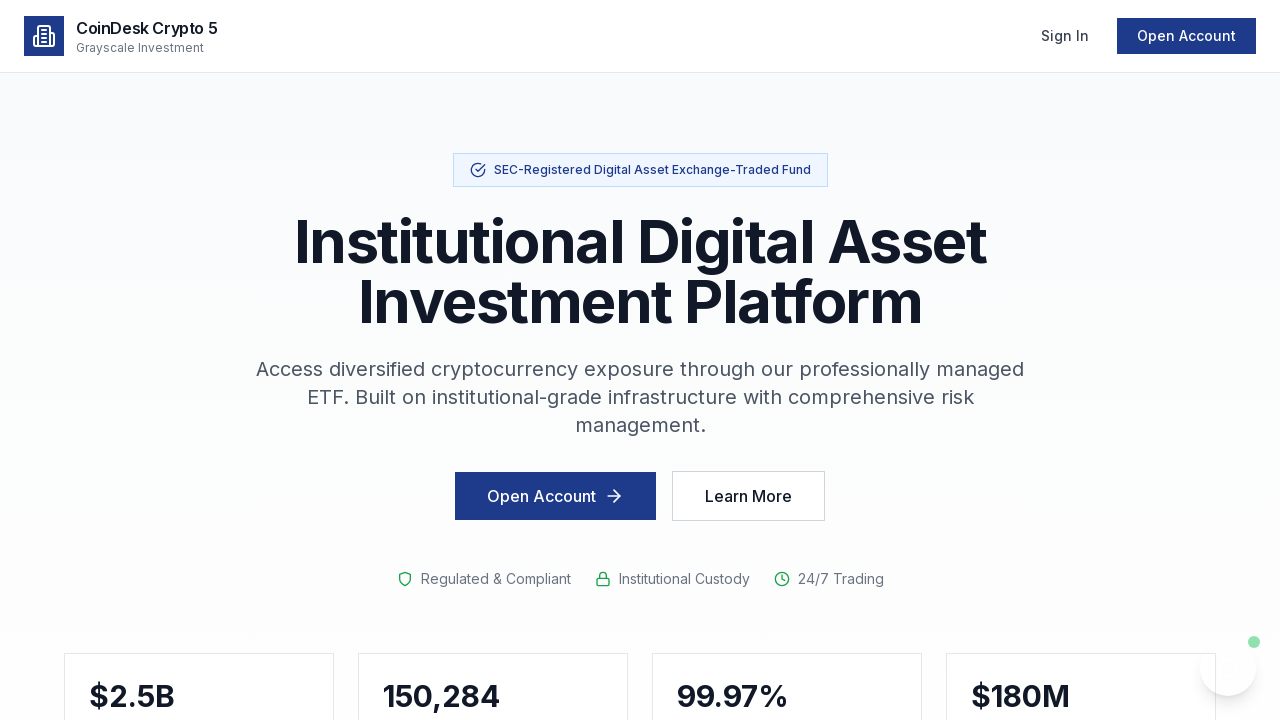

Verified that page body contains content, confirming API requests were successful
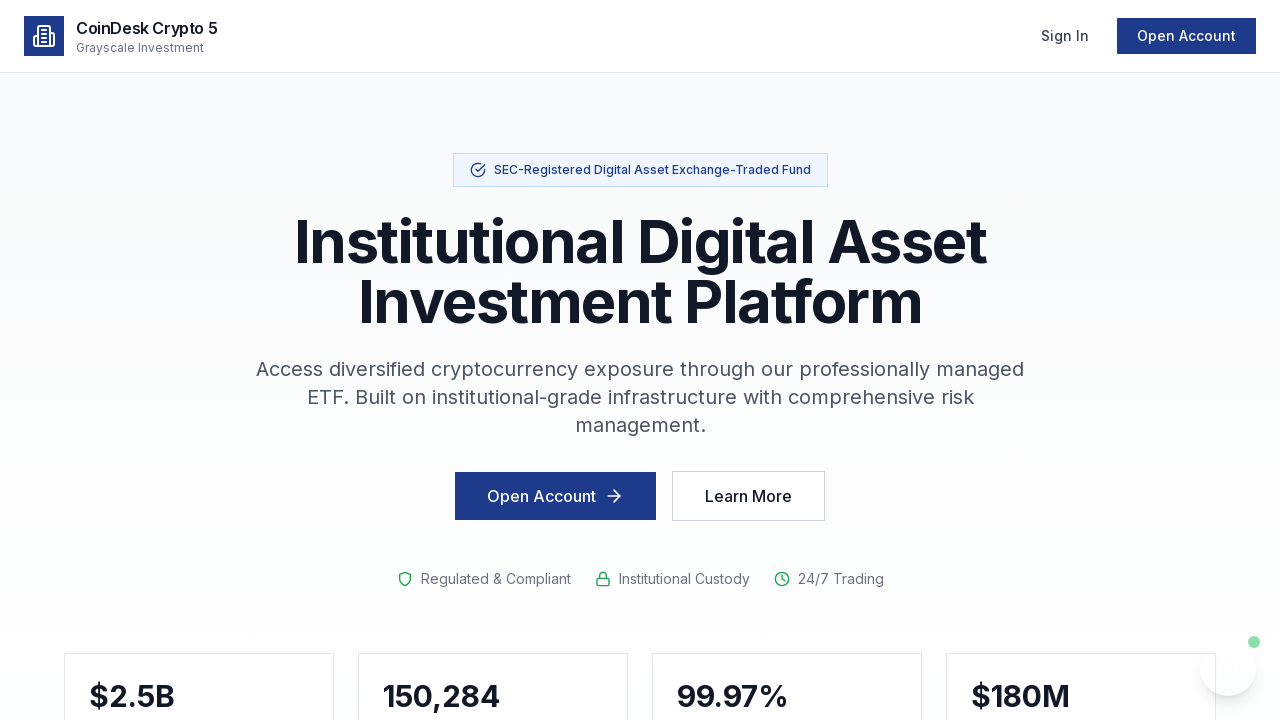

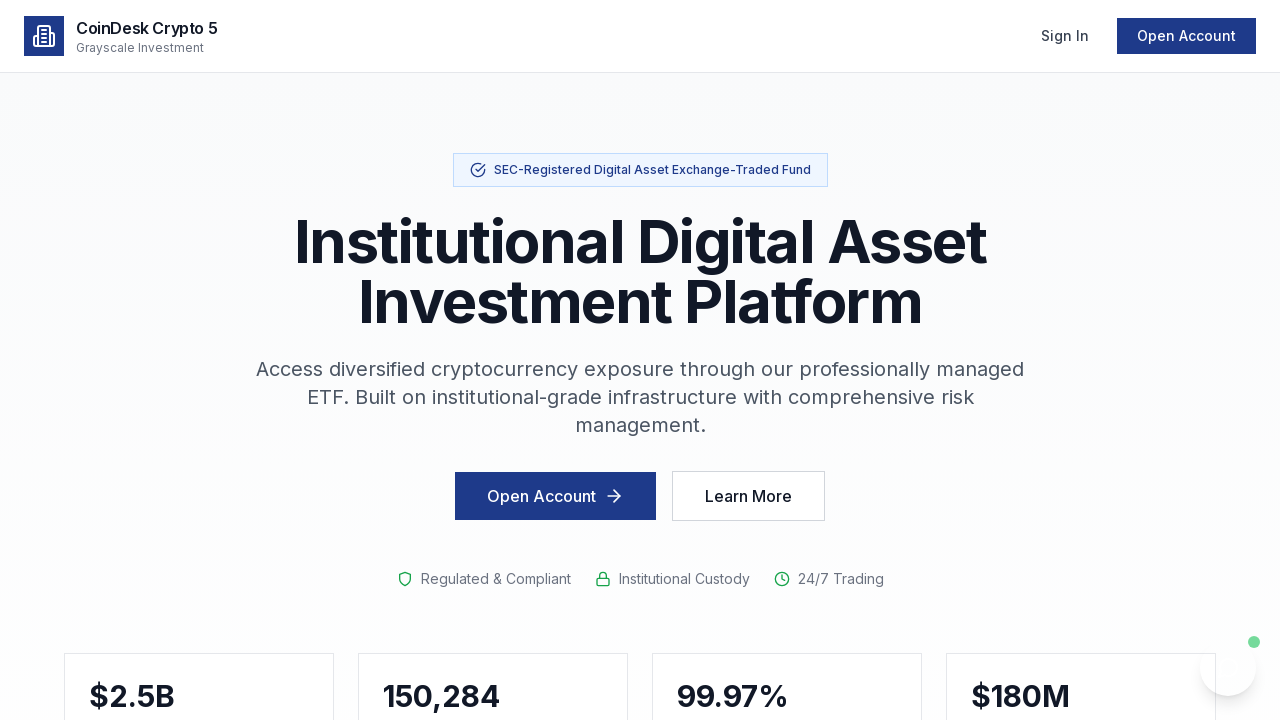